Tests highlighting an element on a page by finding an element and applying a temporary red dashed border style to it using JavaScript execution.

Starting URL: http://the-internet.herokuapp.com/large

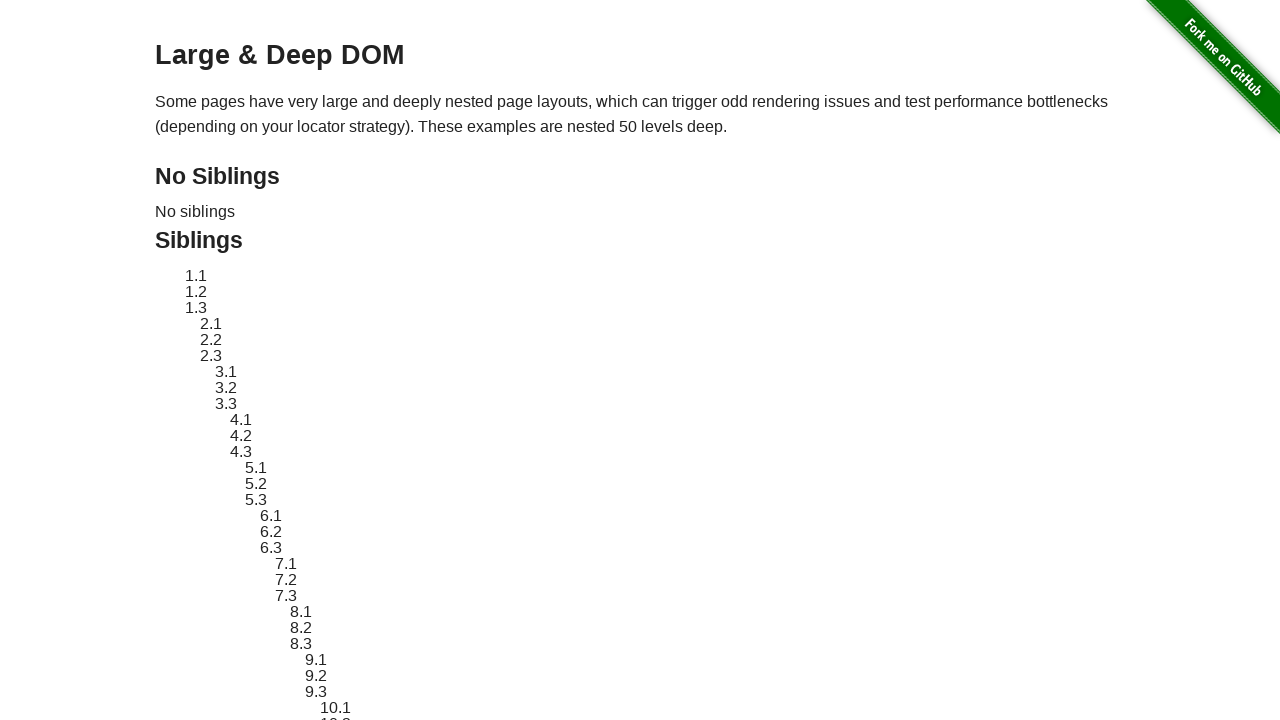

Located element with ID 'sibling-2.3'
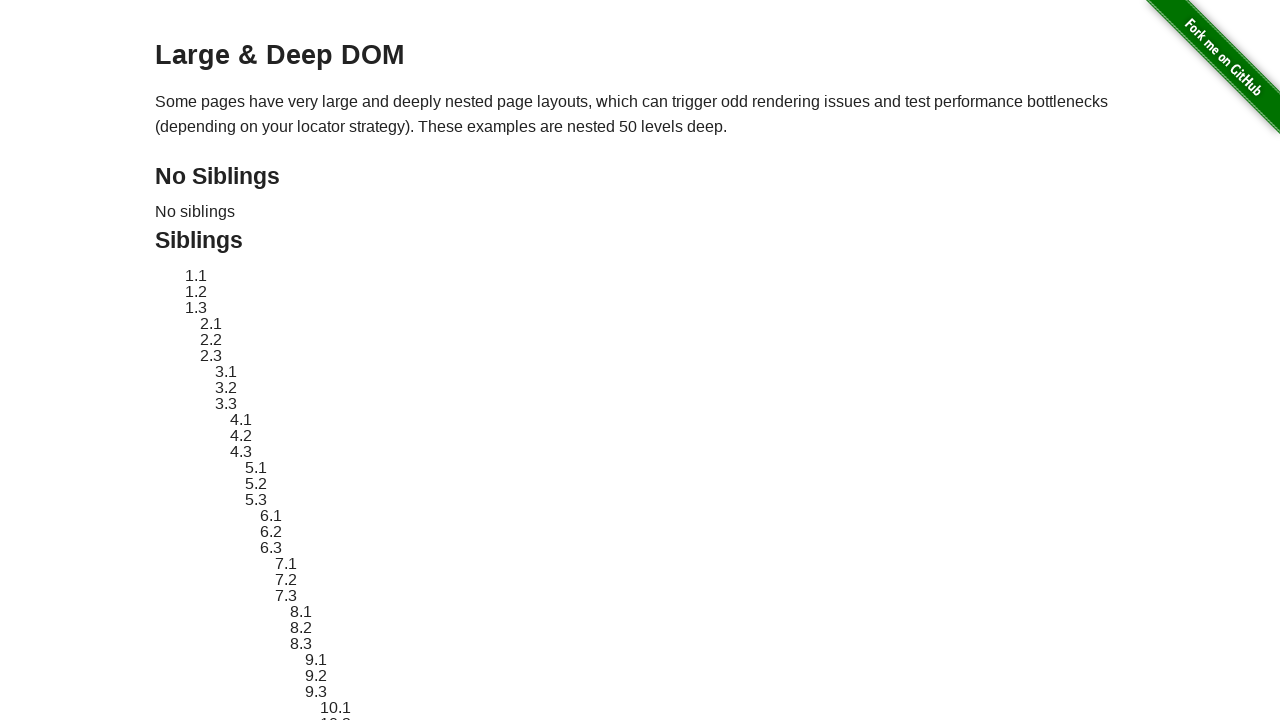

Retrieved original style attribute from element
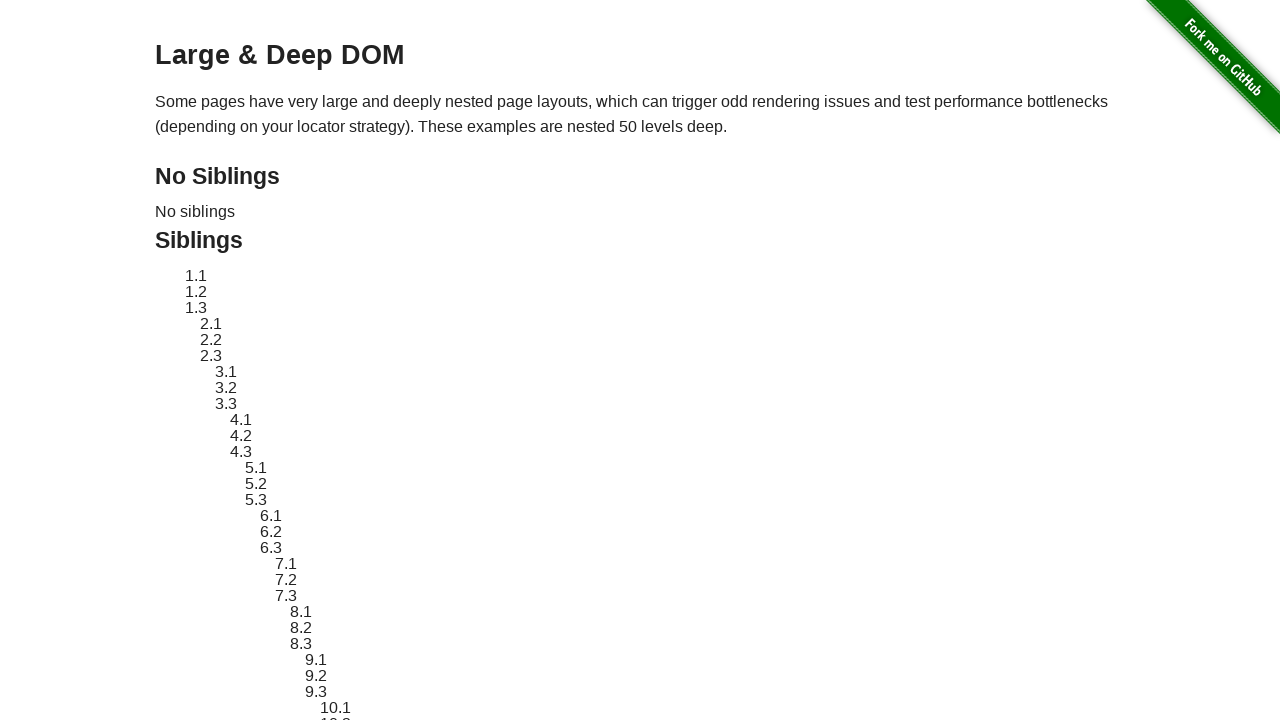

Applied red dashed border style to element using JavaScript
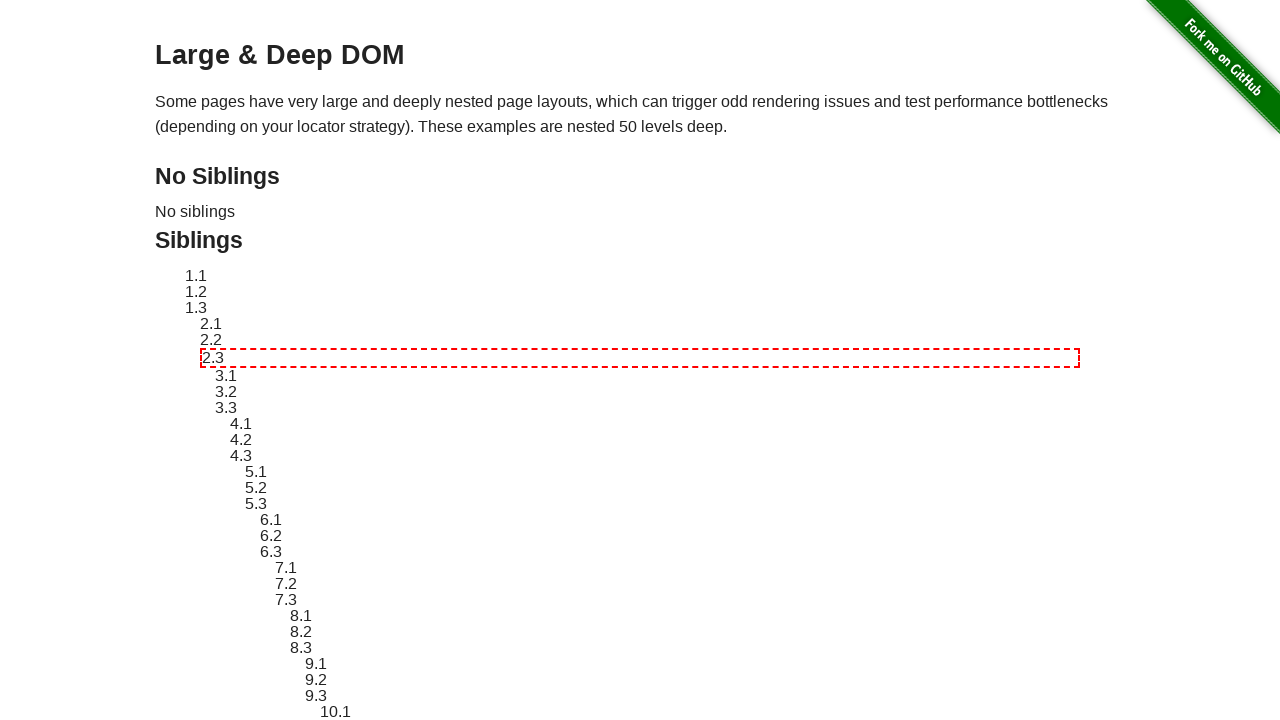

Waited 3 seconds to view the highlighted element
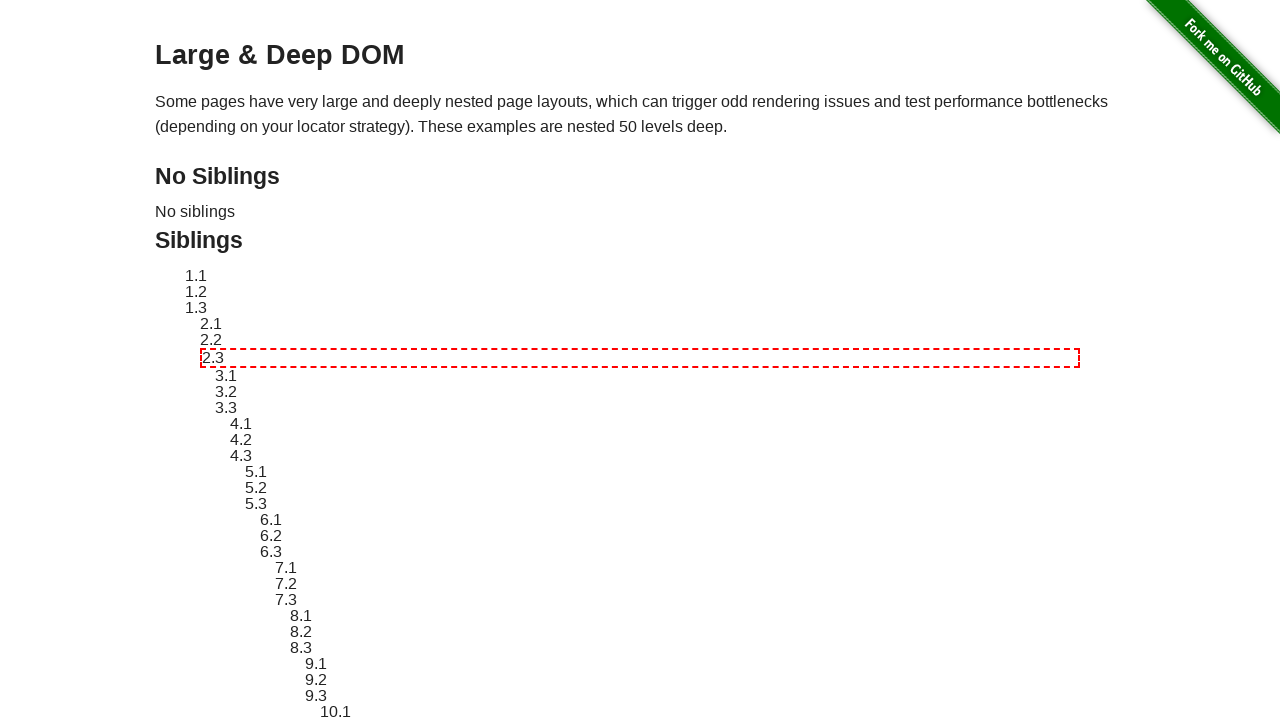

Reverted element style back to original
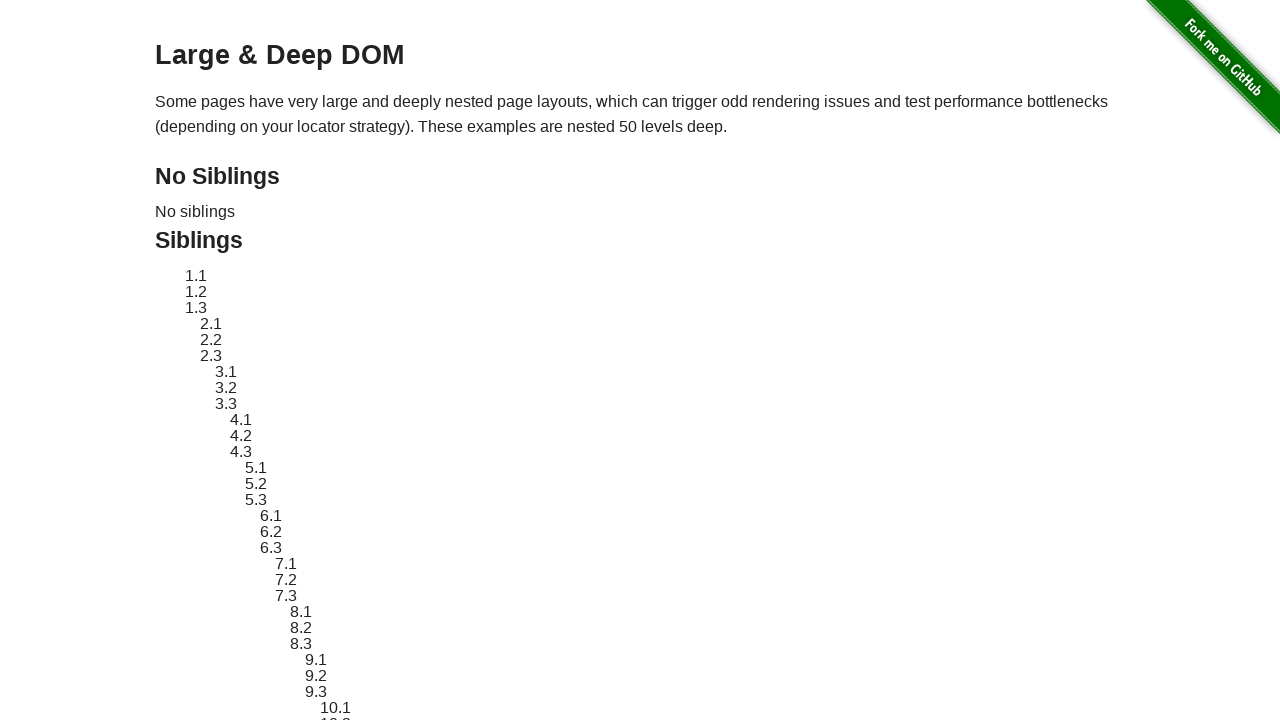

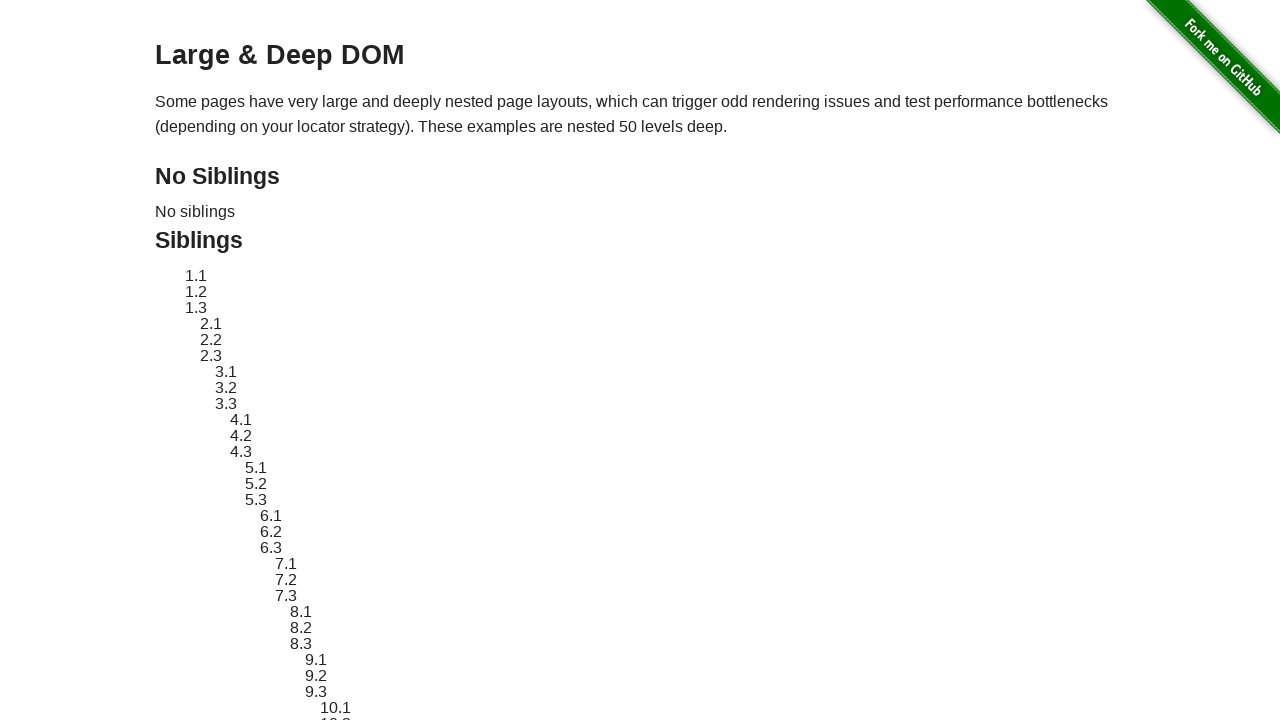